Tests alert button validation by navigating to Basic Elements page, clicking the alert button, and verifying the alert text matches expected value

Starting URL: http://automationbykrishna.com/#

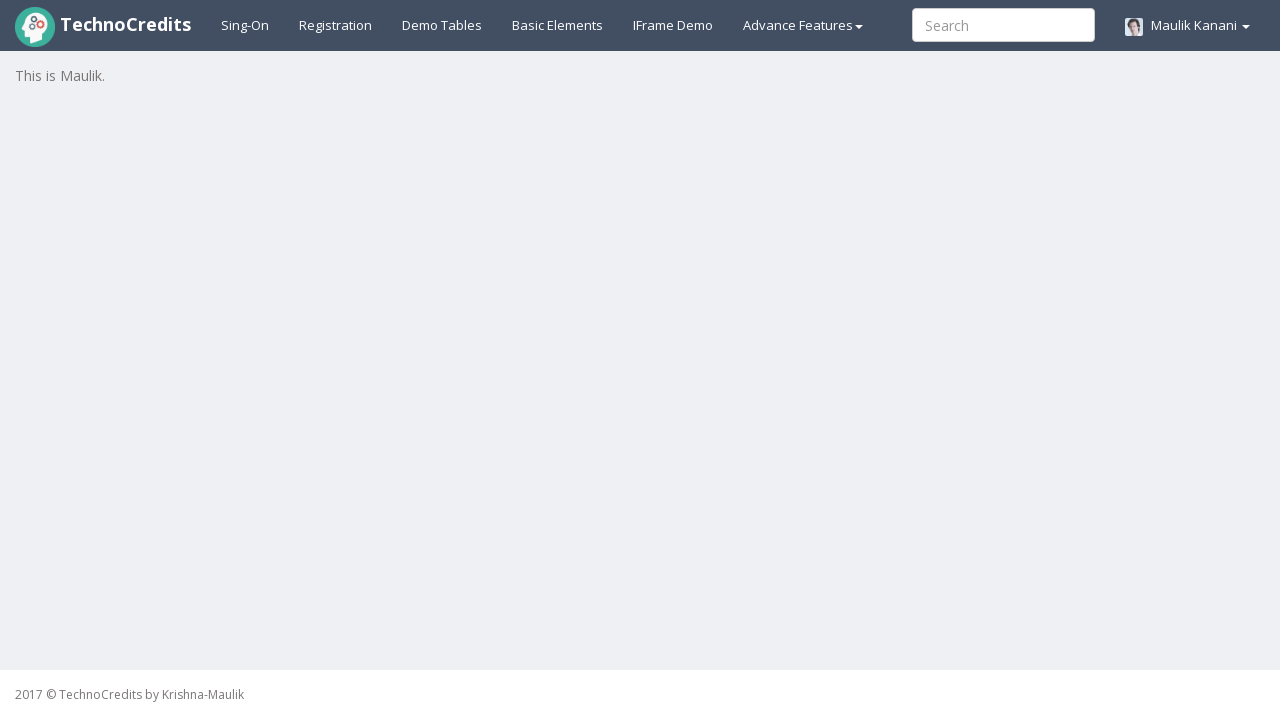

Clicked on Basic Elements link at (558, 25) on xpath=//a[text()='Basic Elements']
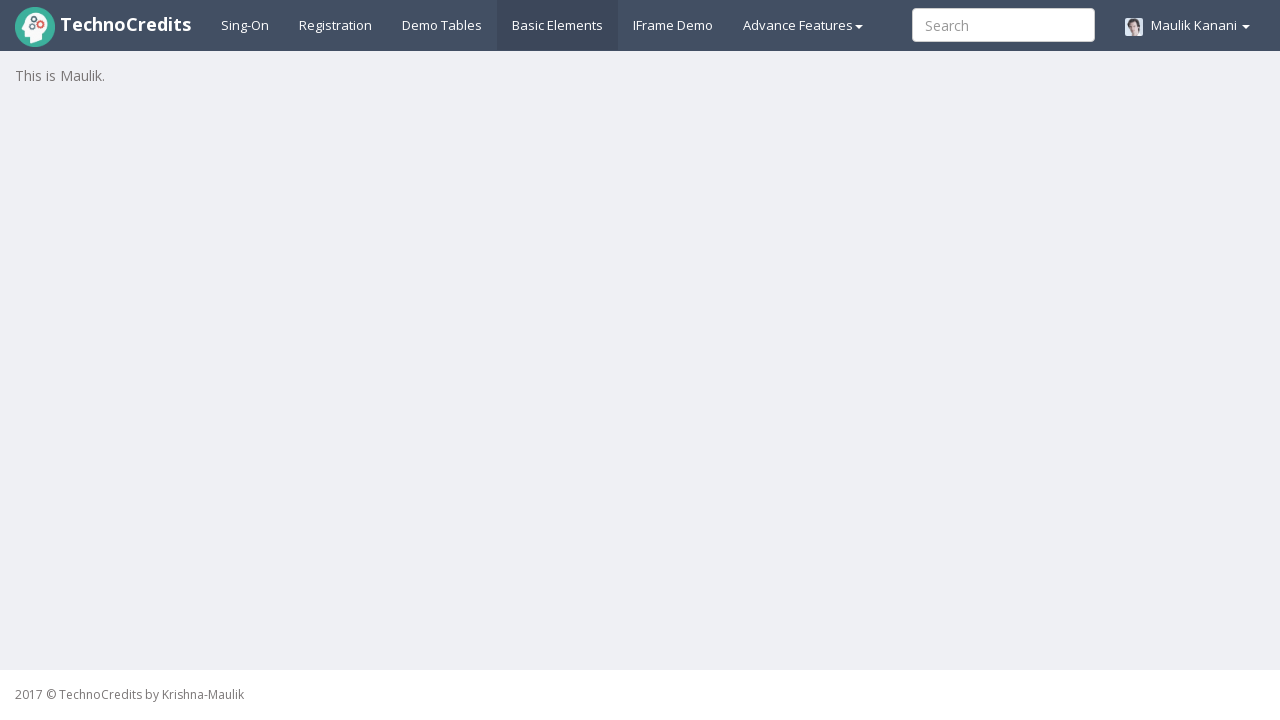

Alert button loaded on page
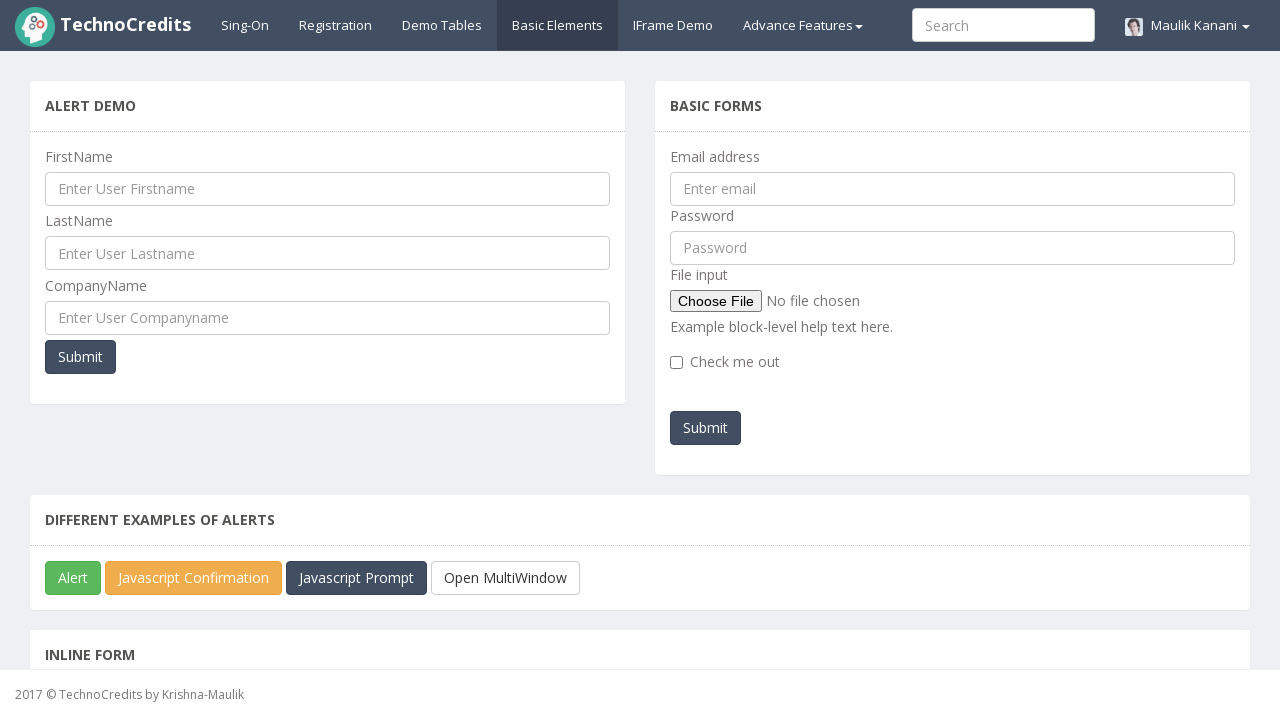

Located alert button element
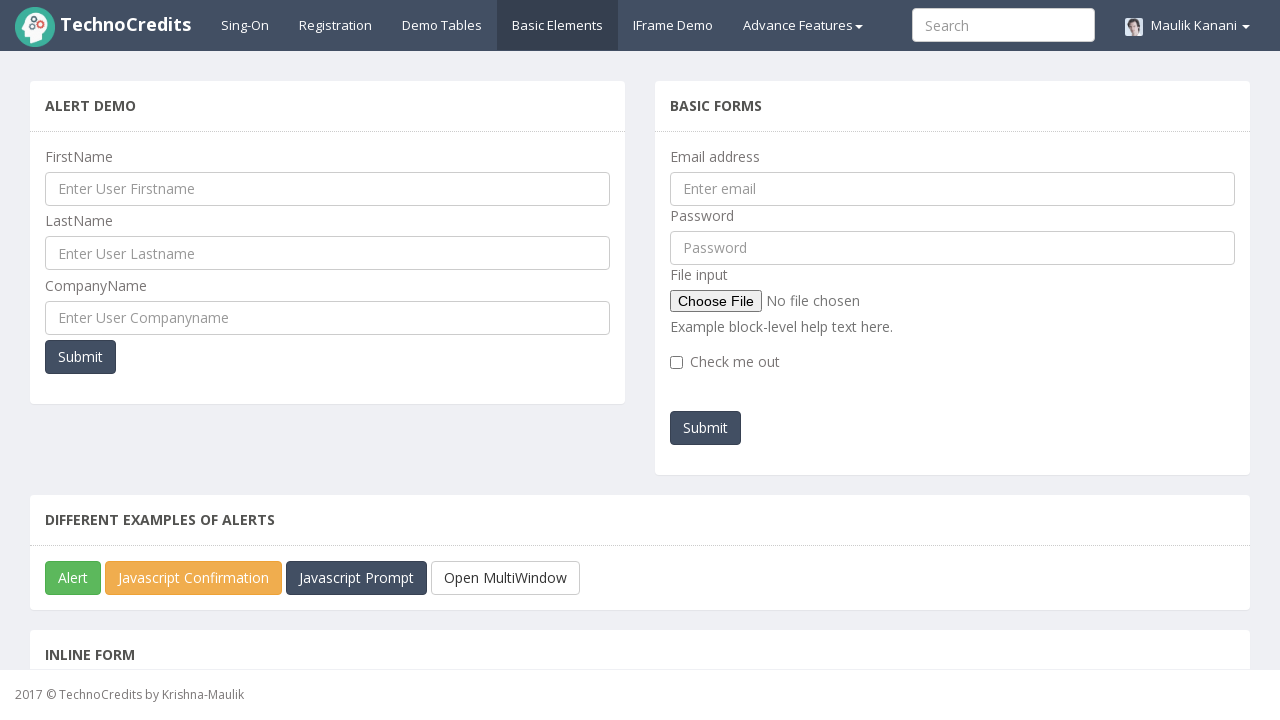

Scrolled alert button into view
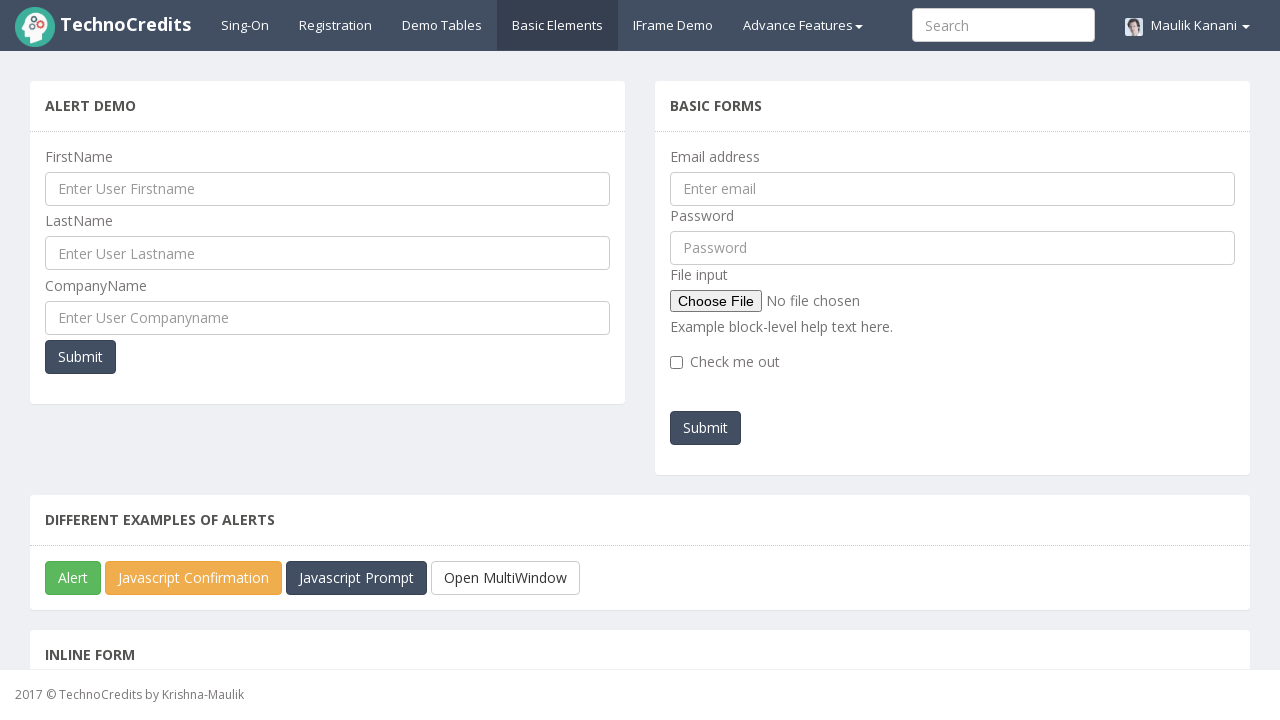

Clicked alert button, alert dialog appeared and was handled at (73, 578) on xpath=//button[@class='btn btn-success' or @id='javascriptAlert']
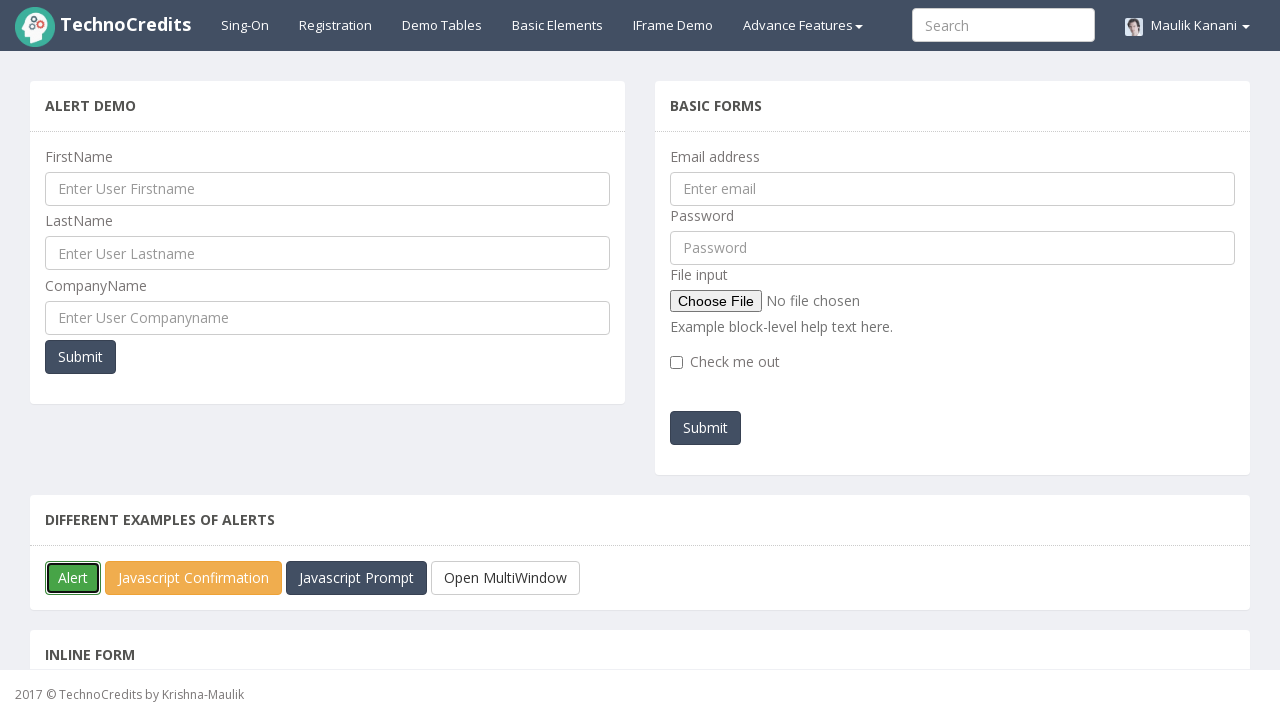

Waited 2 seconds for post-alert actions to complete
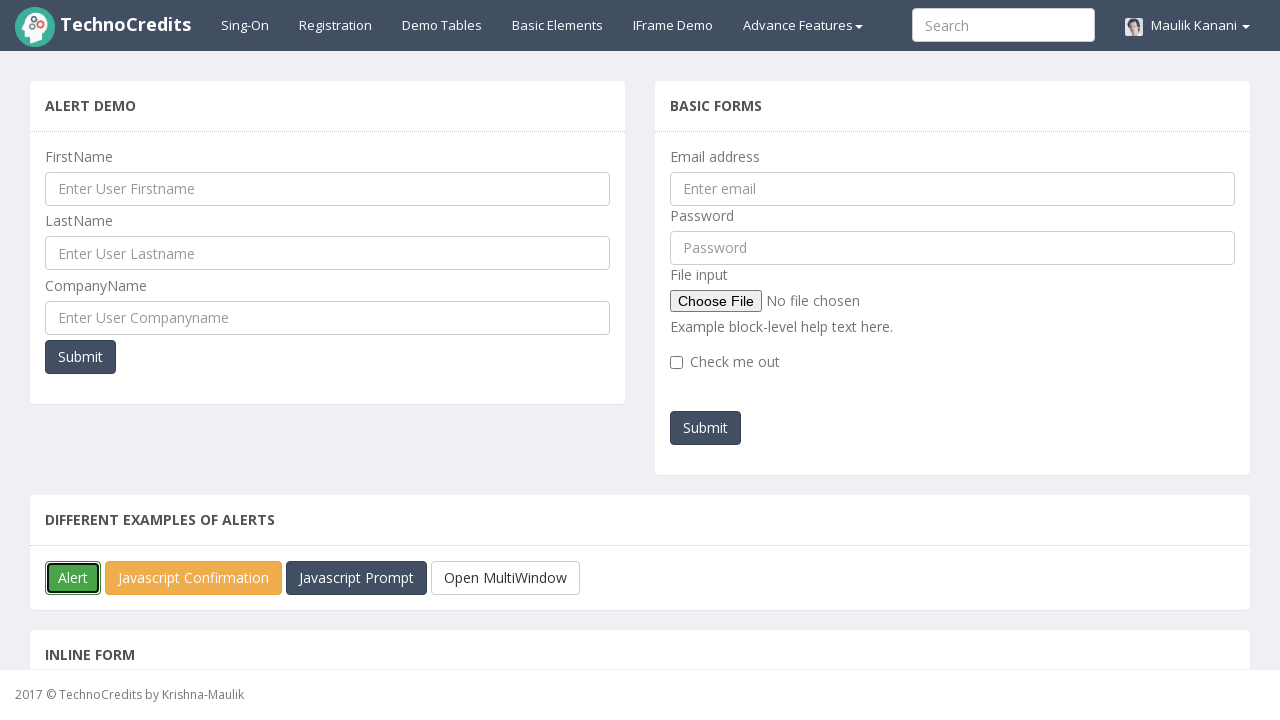

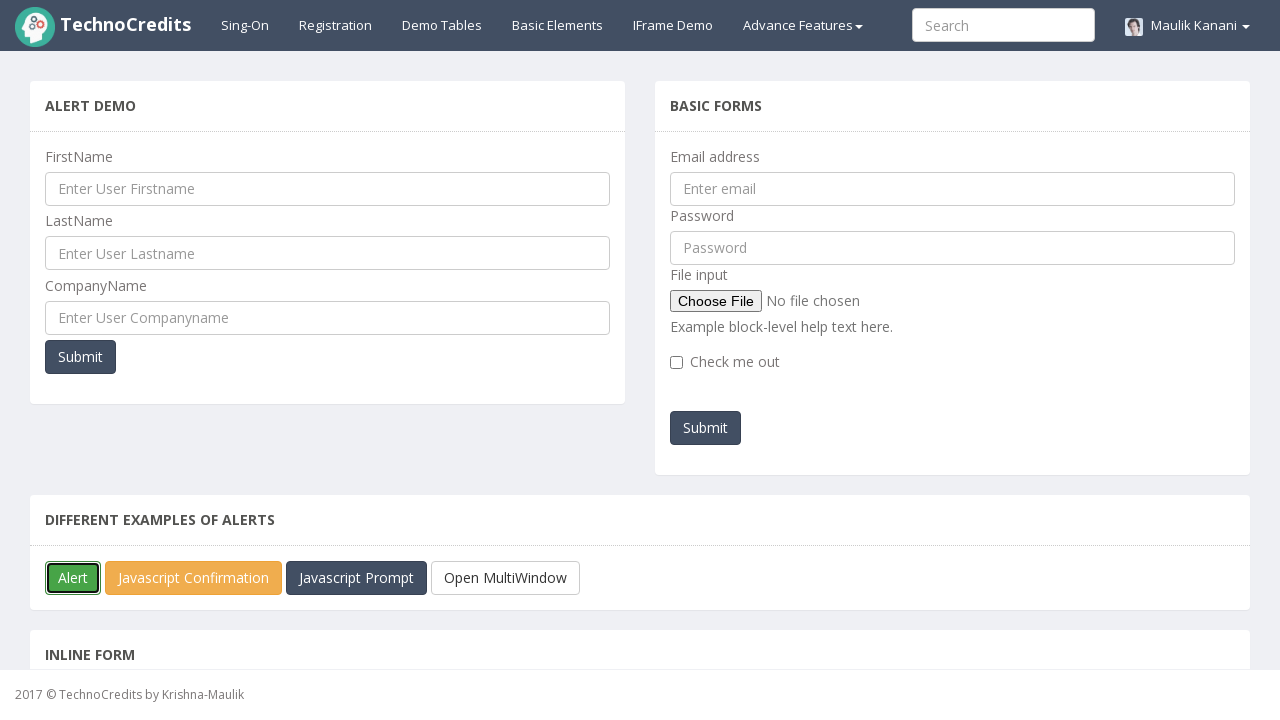